Tests autocomplete suggestion functionality by typing a partial country name and selecting India from the dropdown suggestions

Starting URL: https://rahulshettyacademy.com/AutomationPractice/

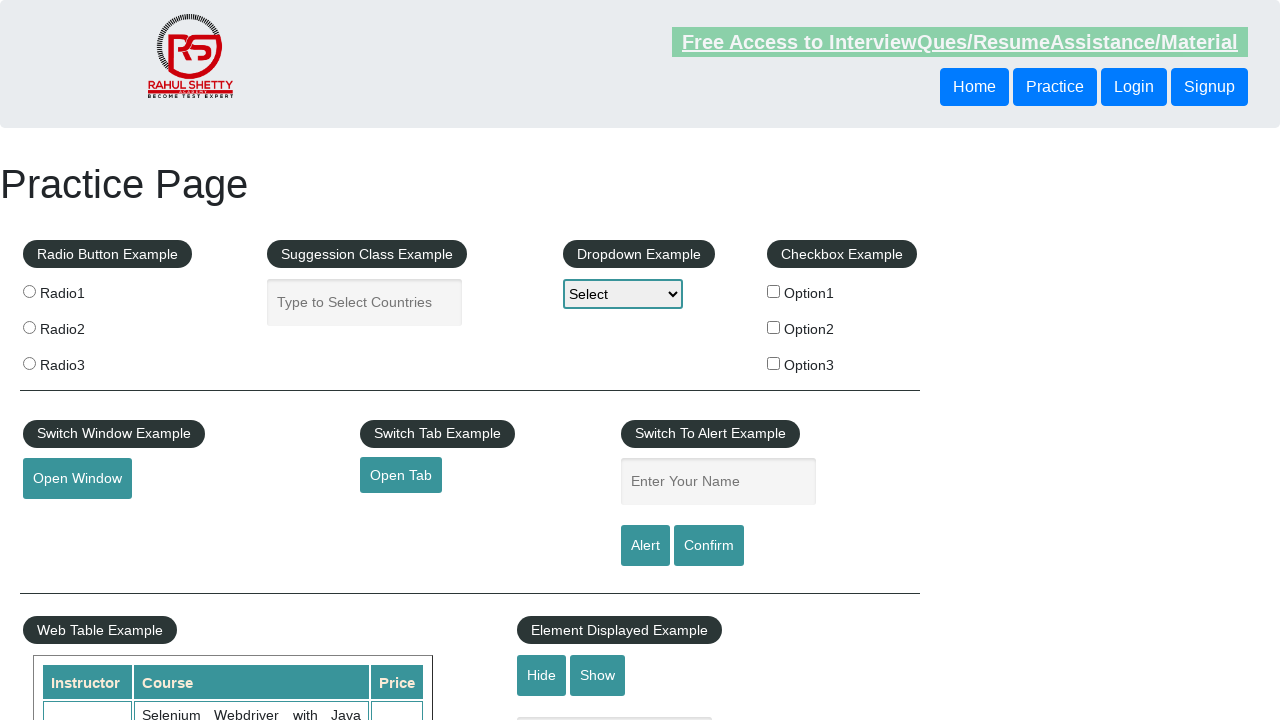

Navigated to AutomationPractice page
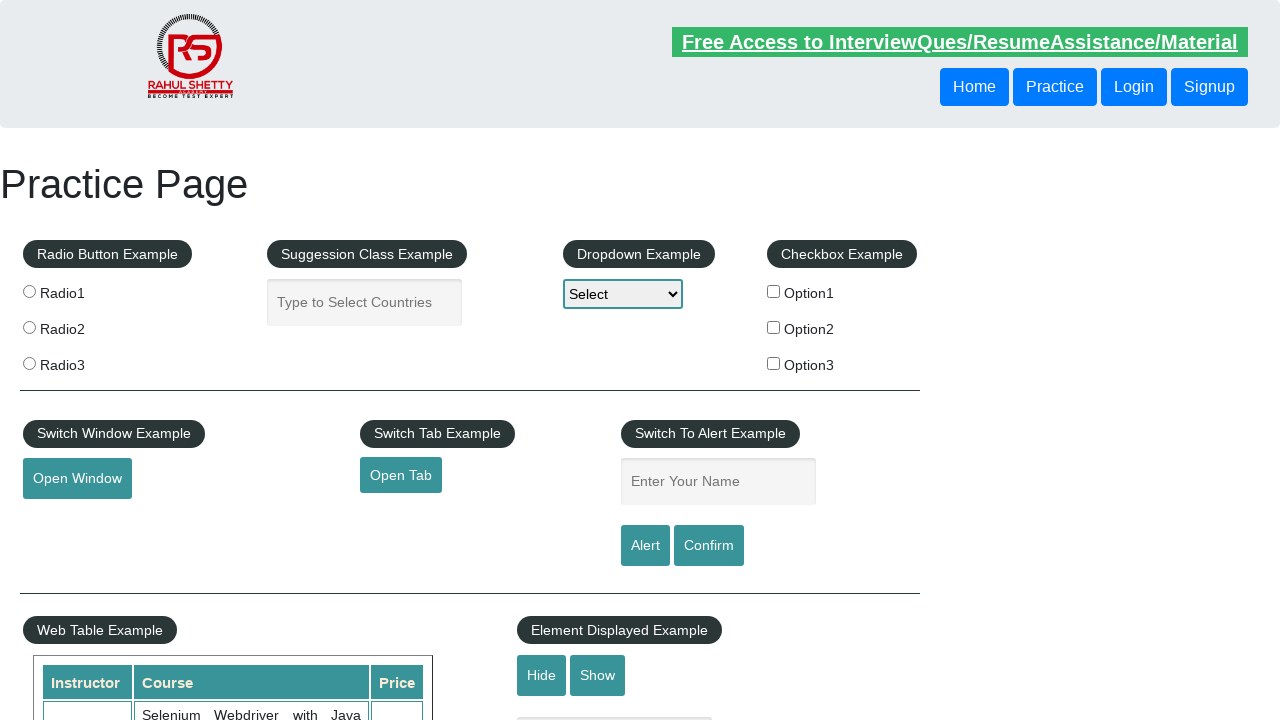

Typed 'ind' in autocomplete field on #autocomplete
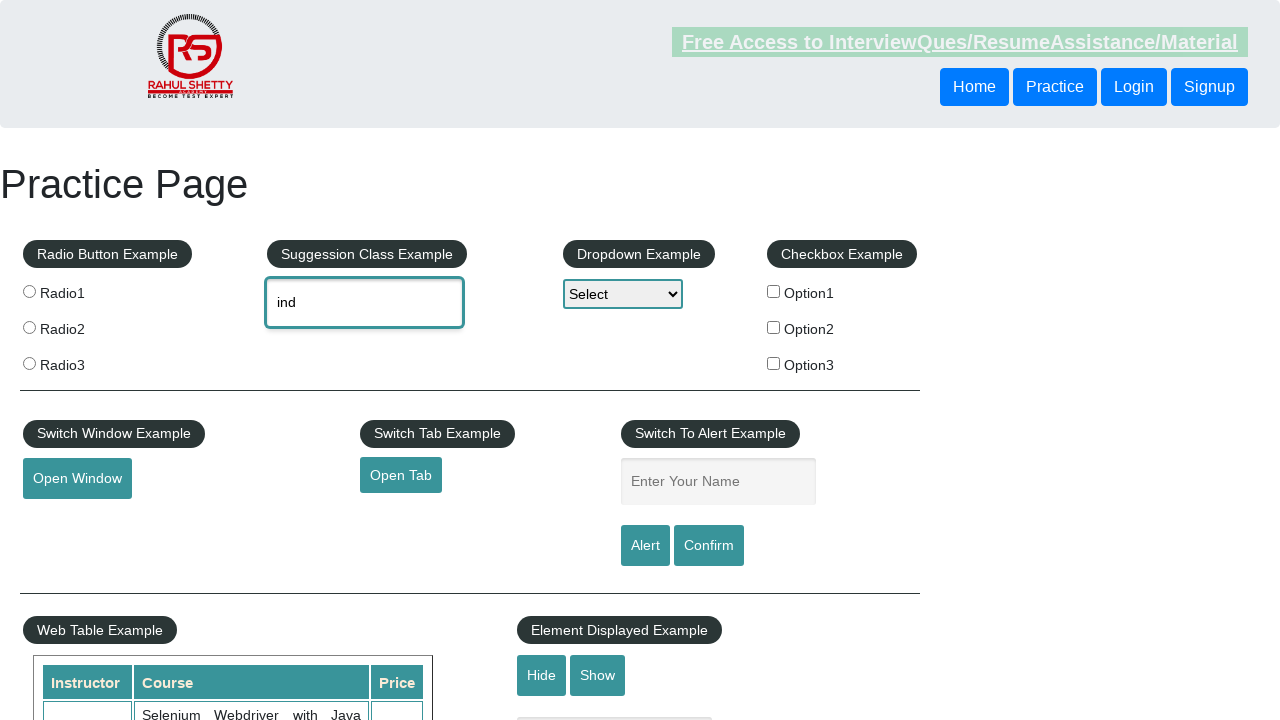

Autocomplete suggestion dropdown appeared
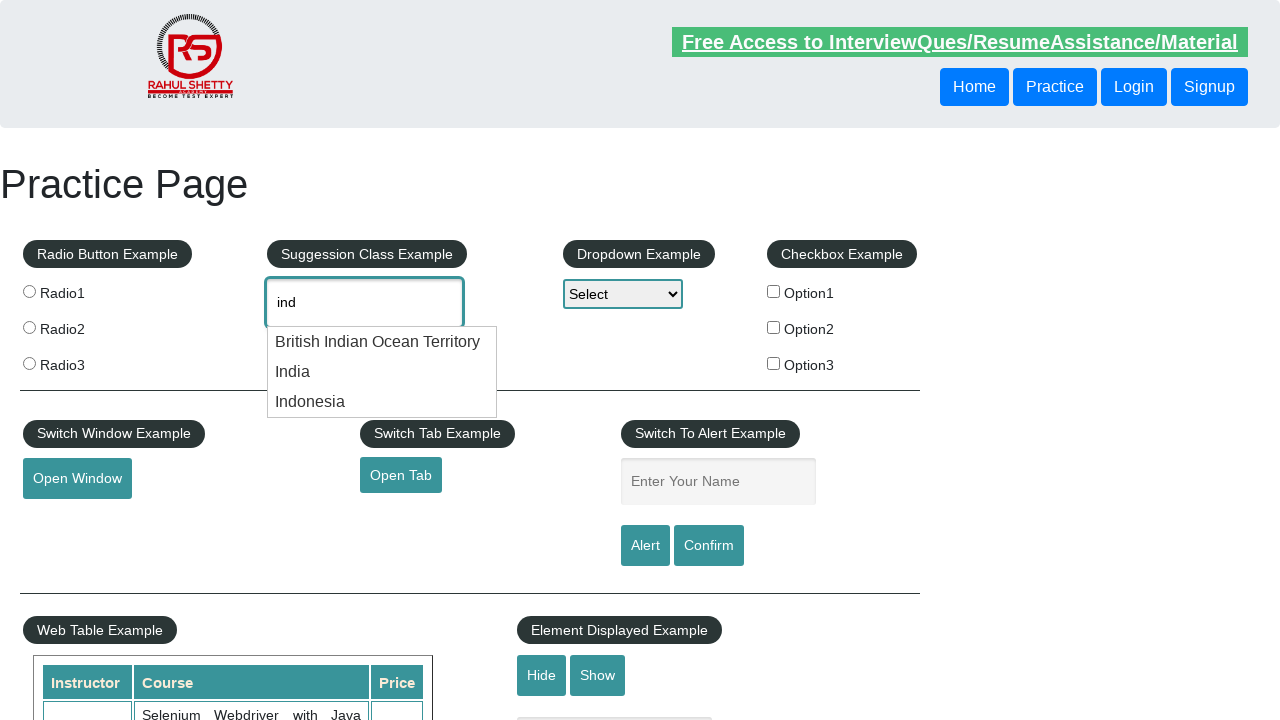

Selected 'India' from autocomplete suggestions at (382, 342) on ul li.ui-menu-item:has-text('India')
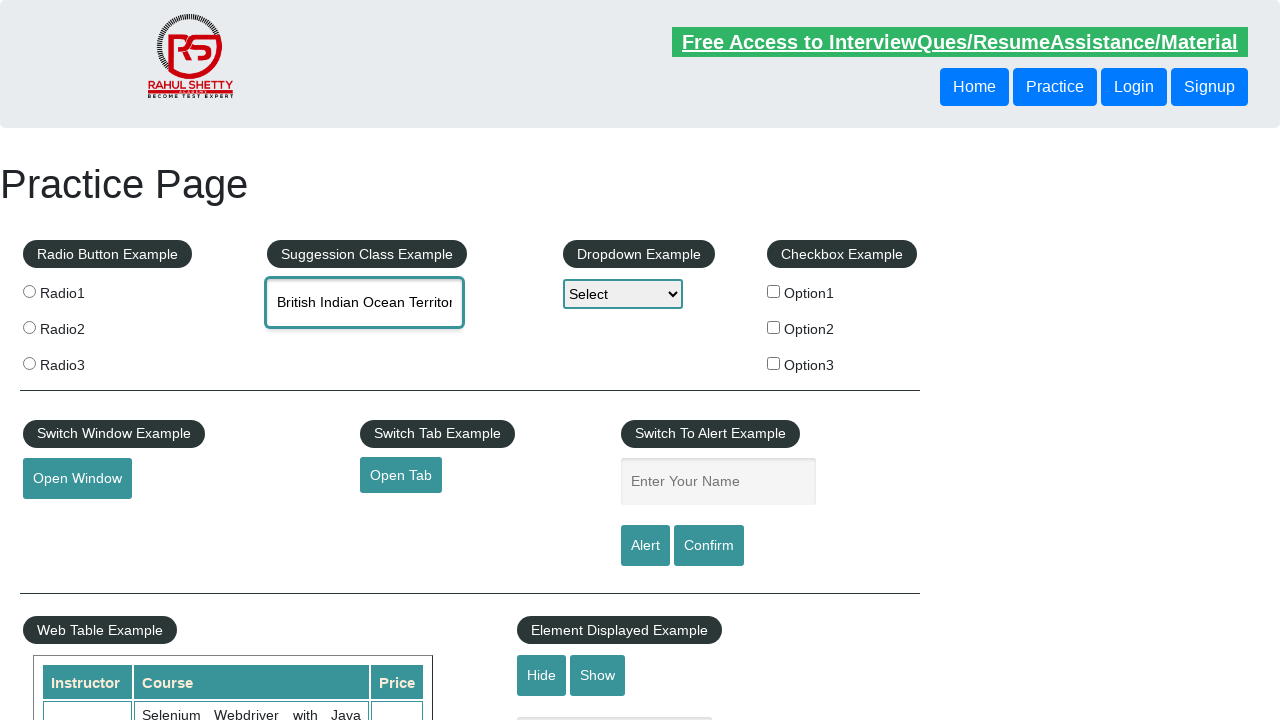

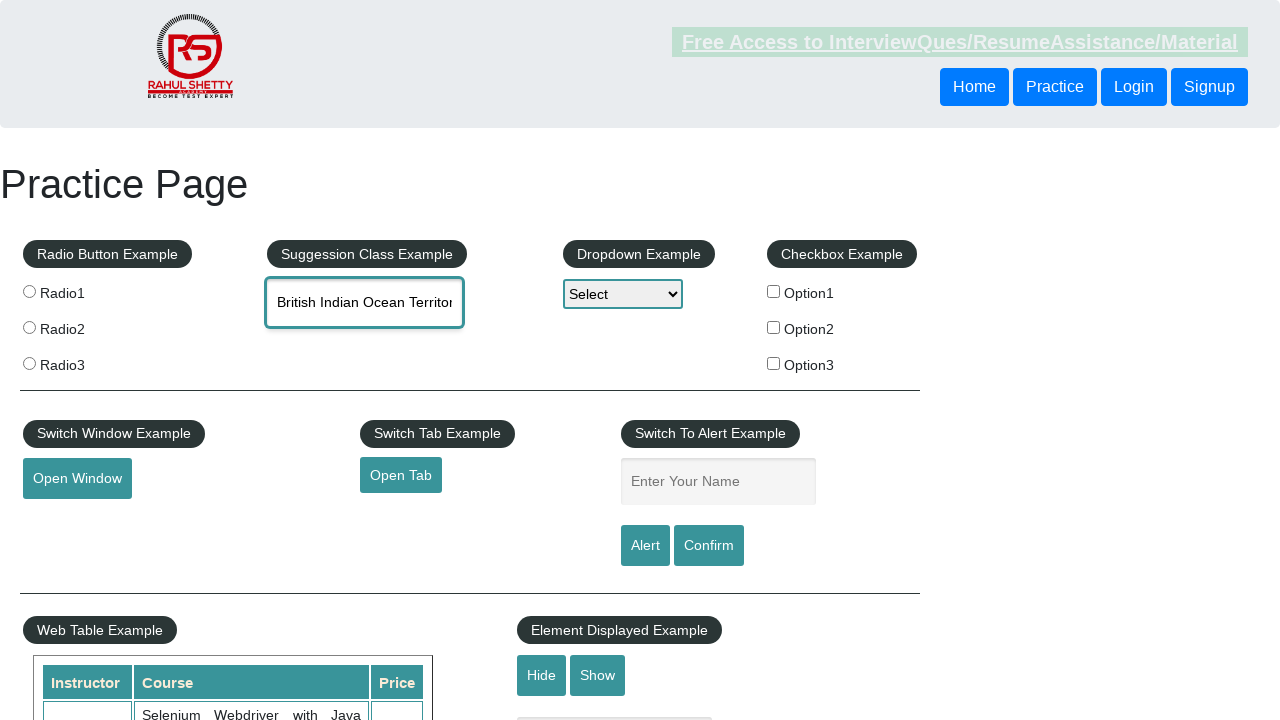